Tests window handling by opening Google signup page, clicking Help link to open a new window, switching to it, and then closing the child window

Starting URL: https://accounts.google.com/signup

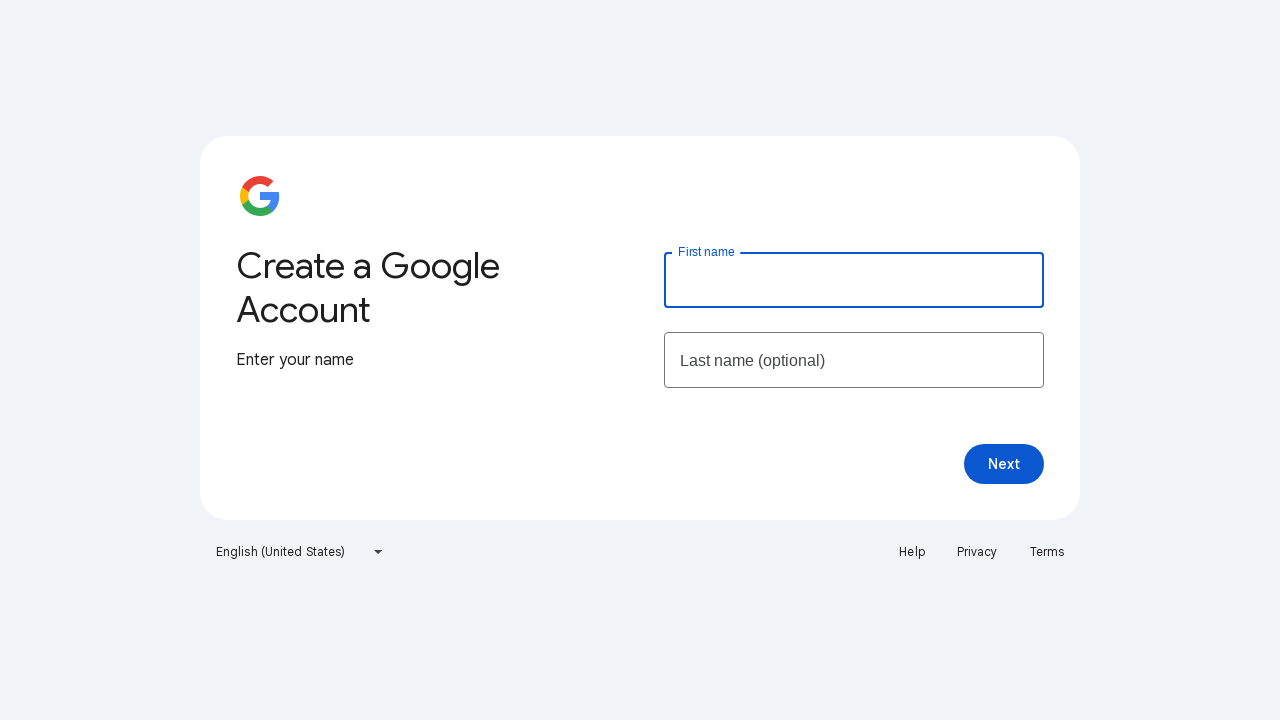

Navigated to Google signup page
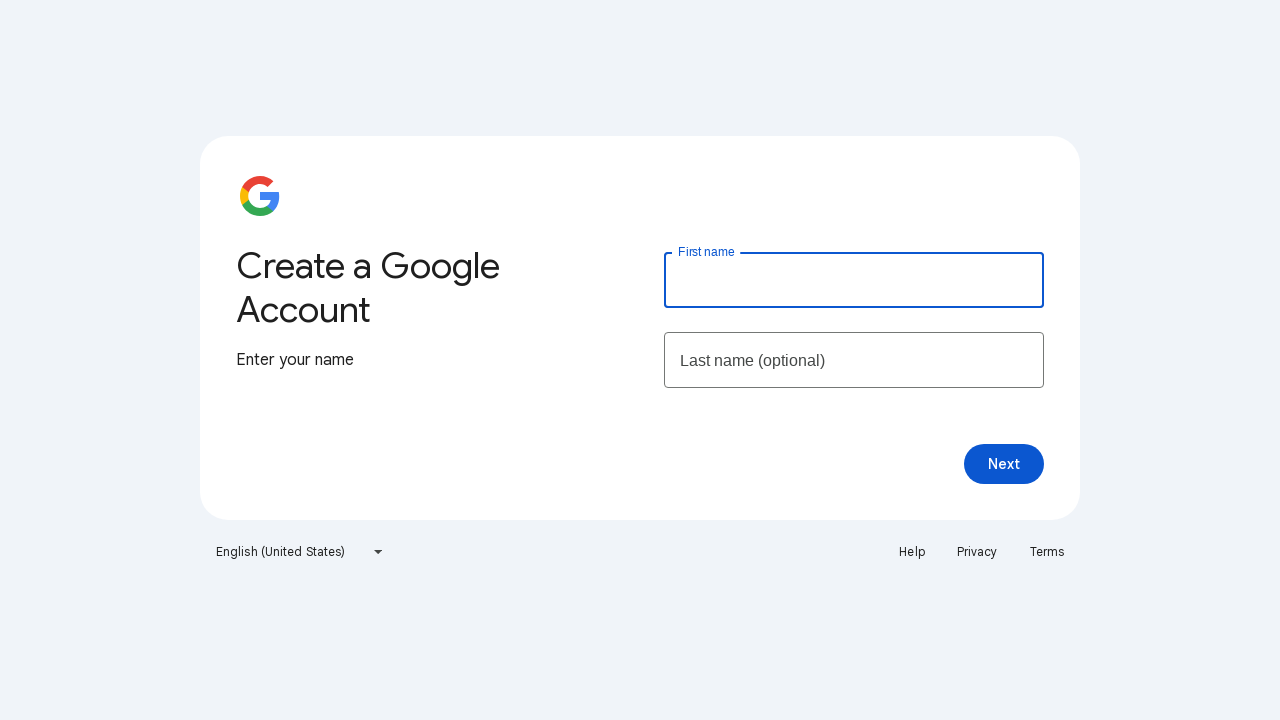

Clicked Help link and new window opened at (912, 552) on a:has-text('Help')
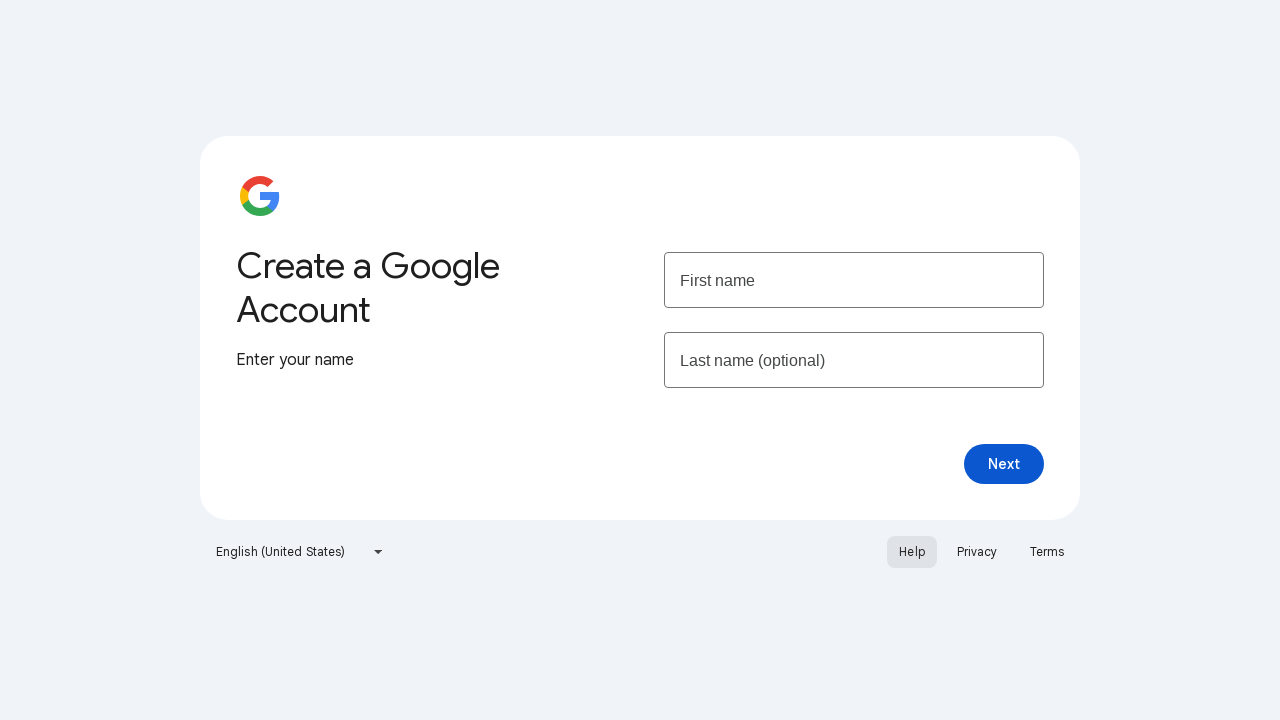

New window loaded and is ready
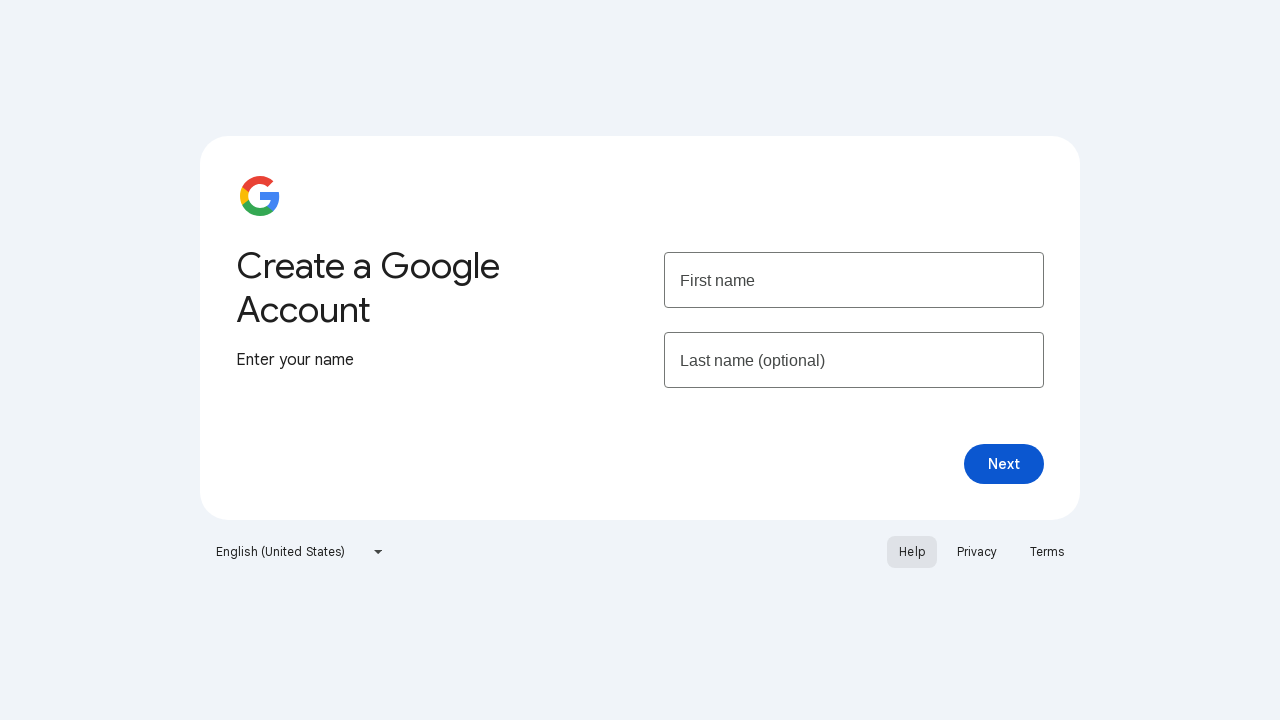

Retrieved child page title: Google Account Help
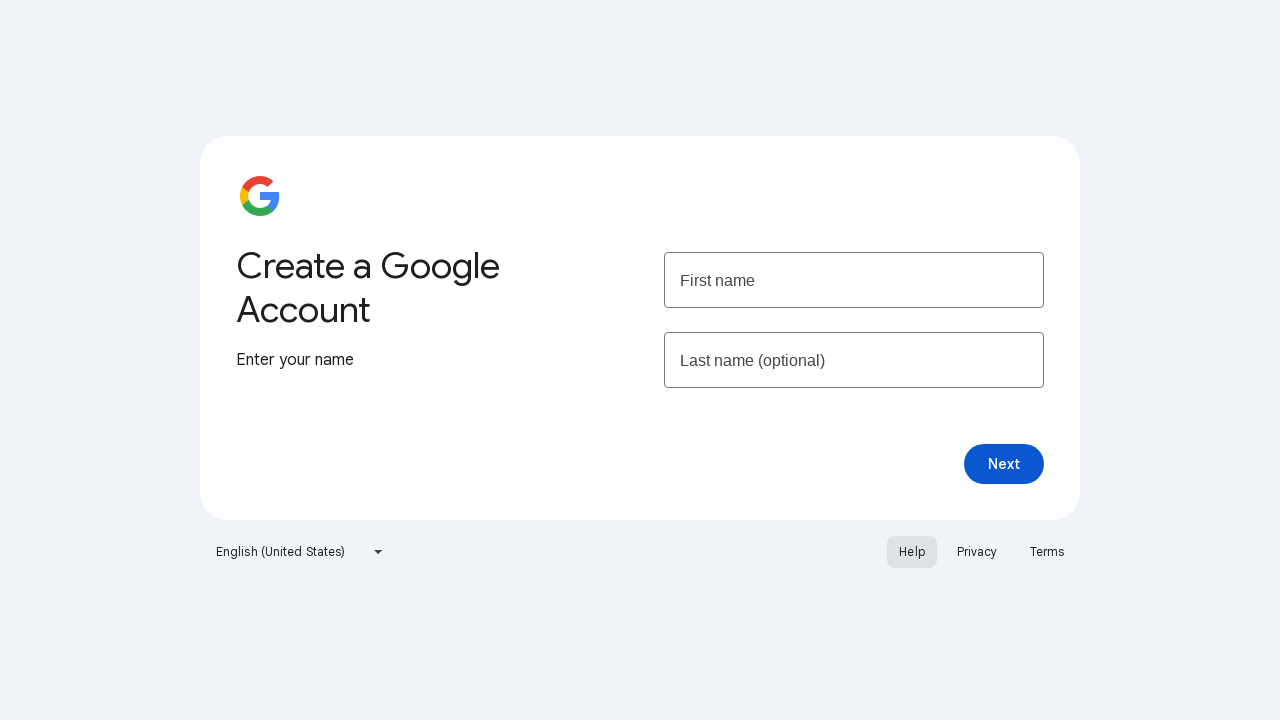

Closed child window
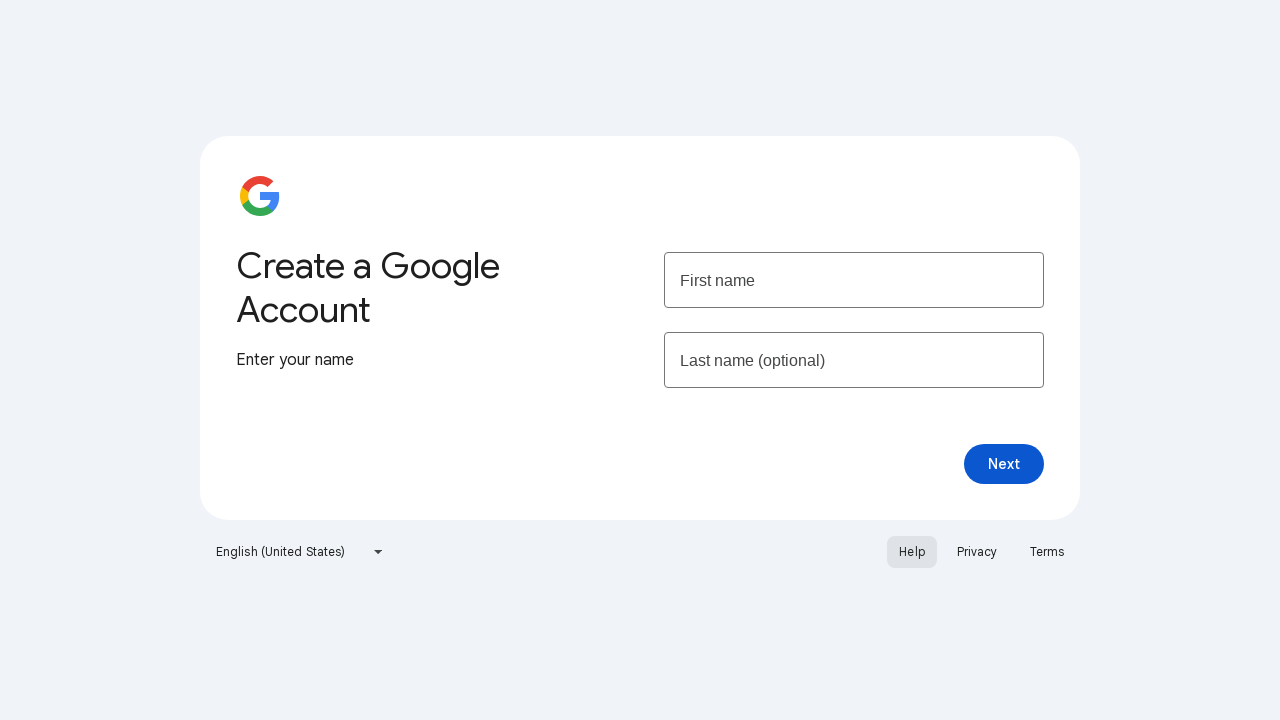

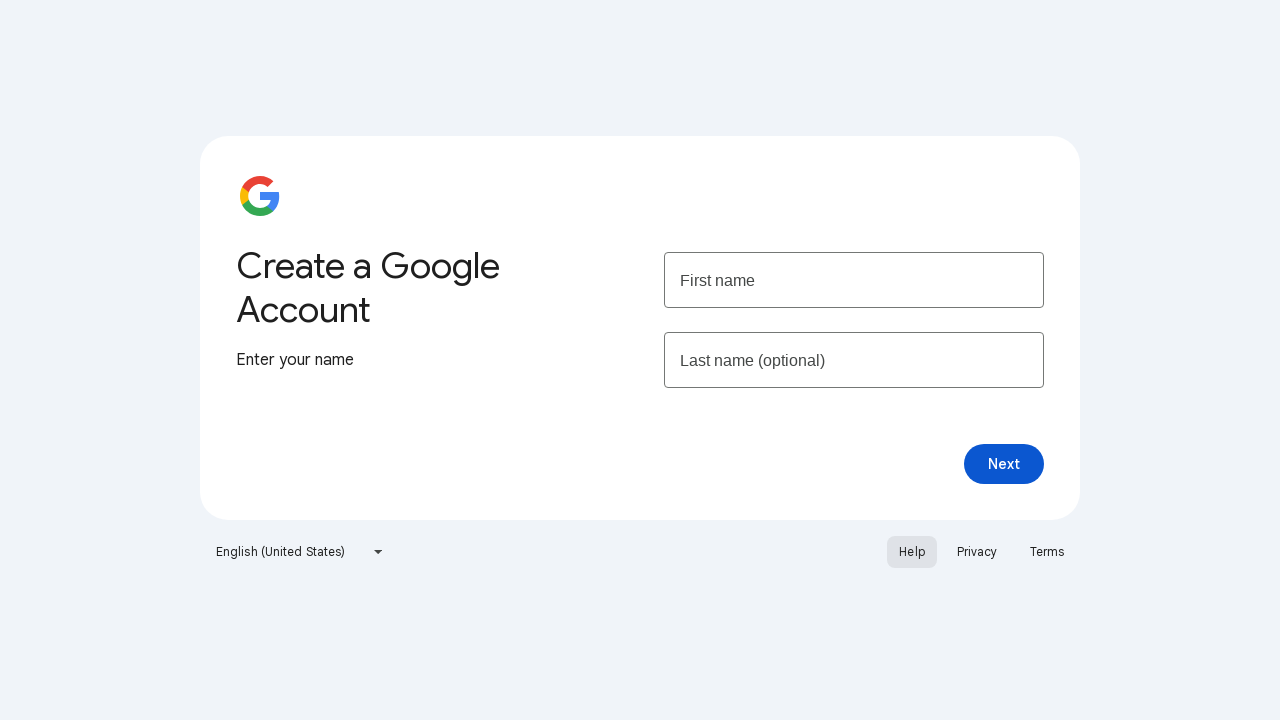